Tests clicking on the Products navigation link

Starting URL: https://automationexercise.com/

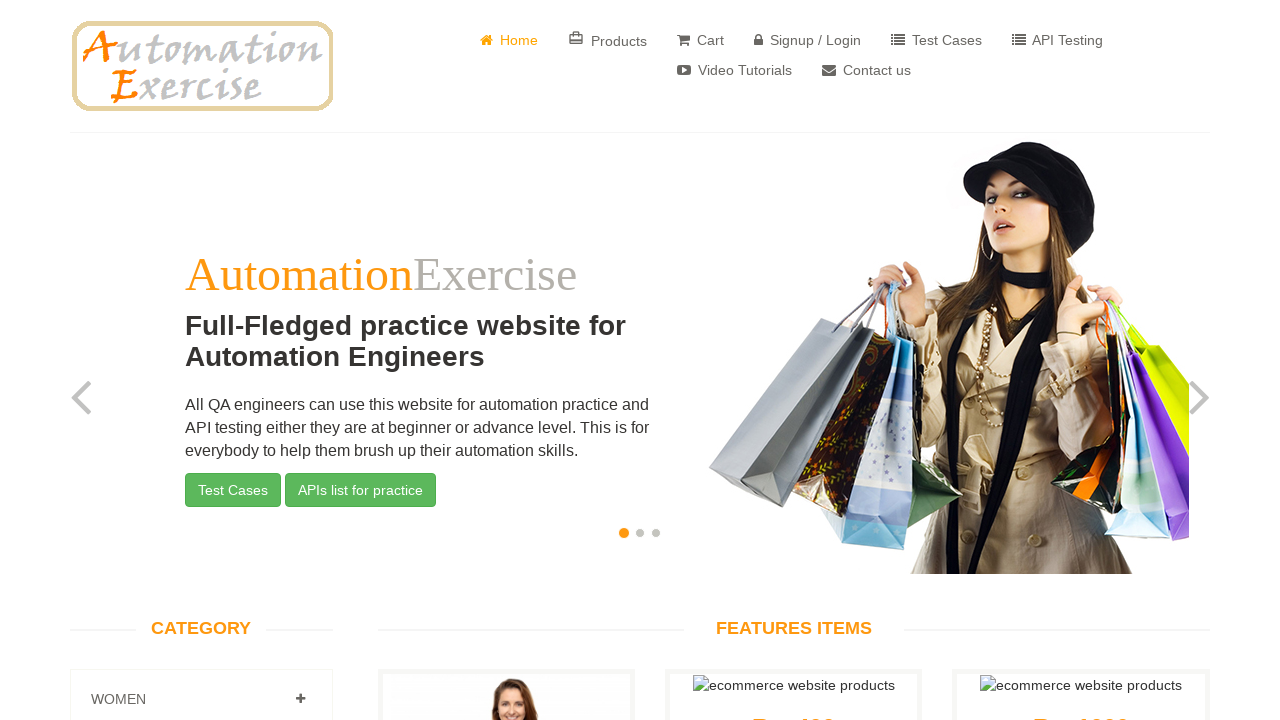

Clicked on Products navigation link at (576, 38) on xpath=//i[@class='material-icons card_travel']
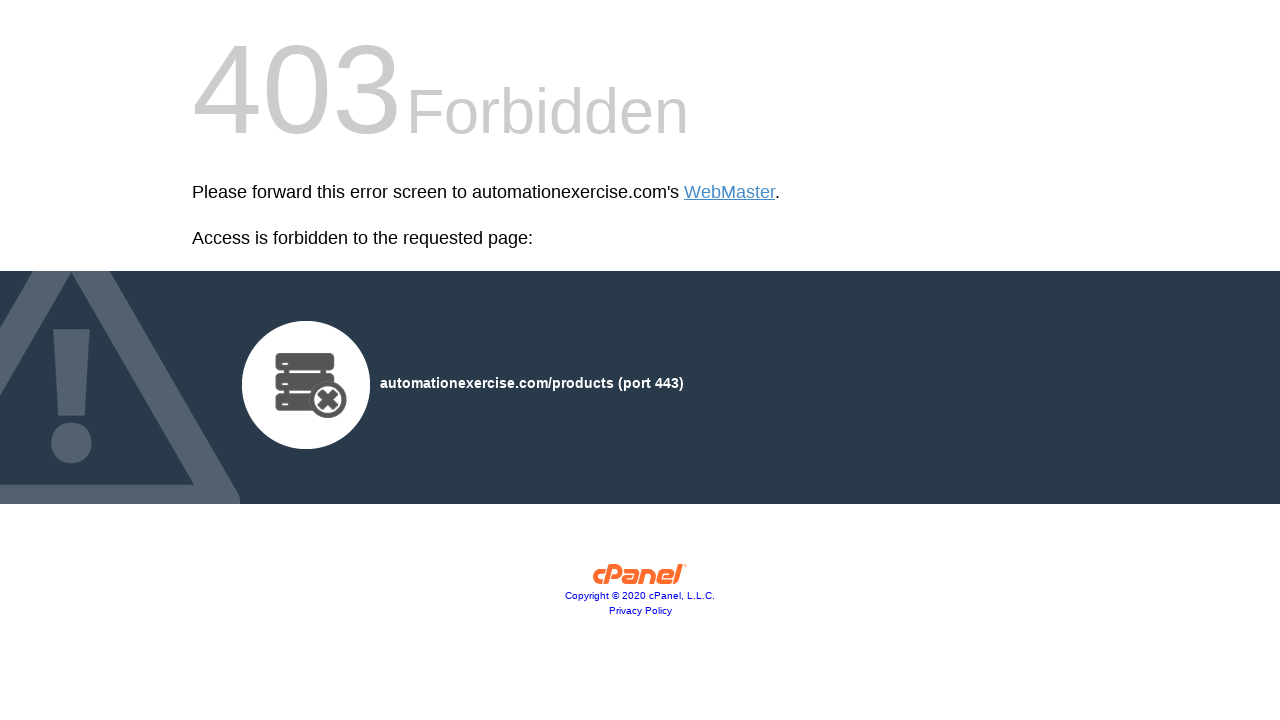

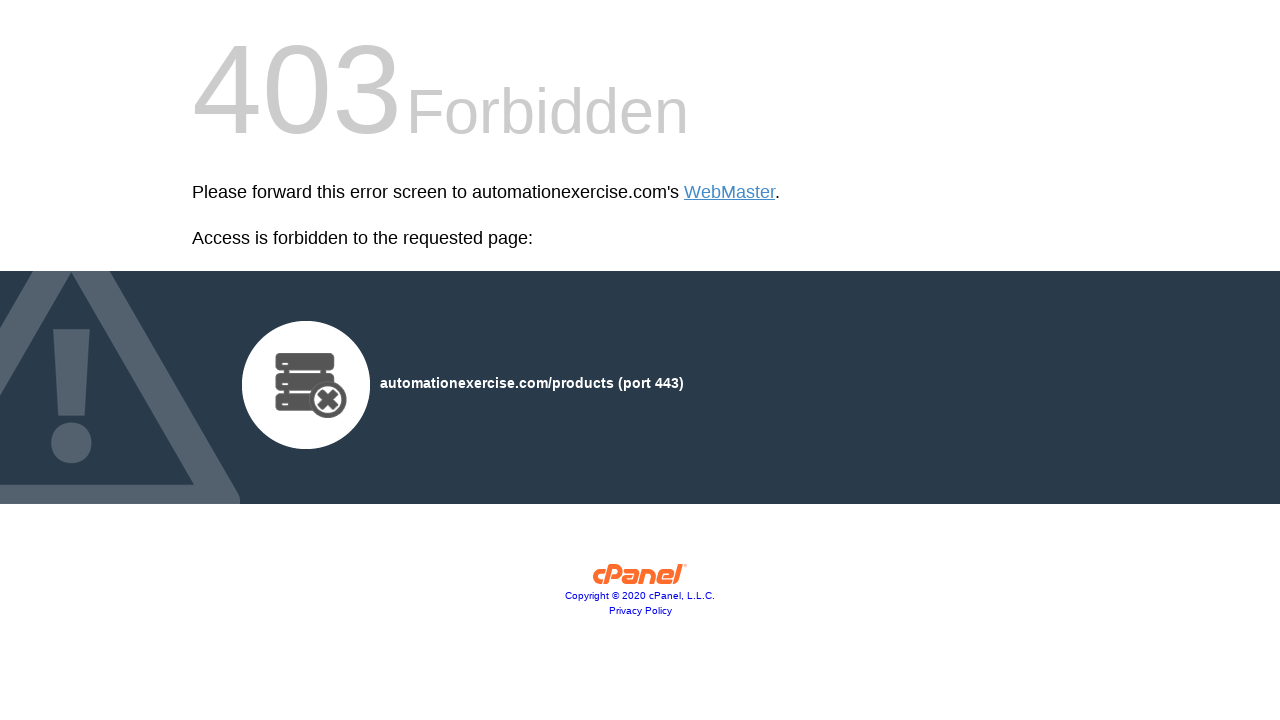